Tests adding an element on the Heroku app by clicking the Add Element button and verifying the new element appears

Starting URL: https://the-internet.herokuapp.com/

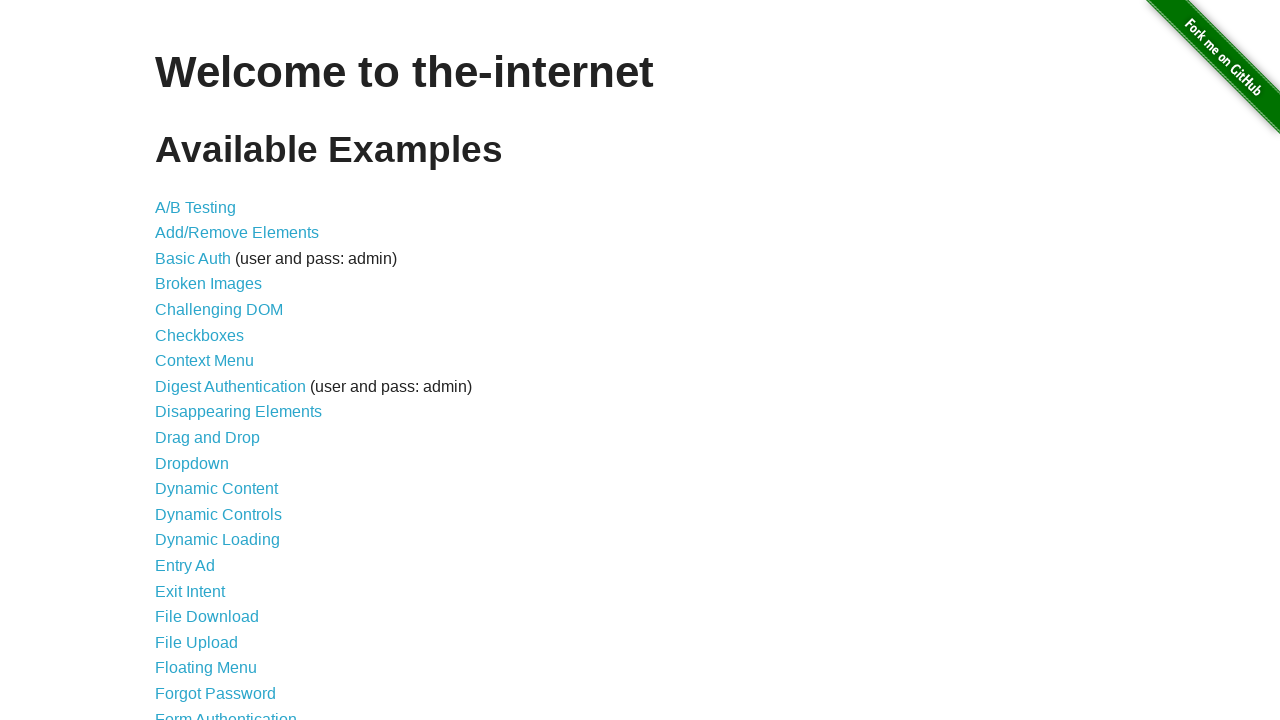

Clicked on Add/Remove Elements link at (237, 233) on a[href='/add_remove_elements/']
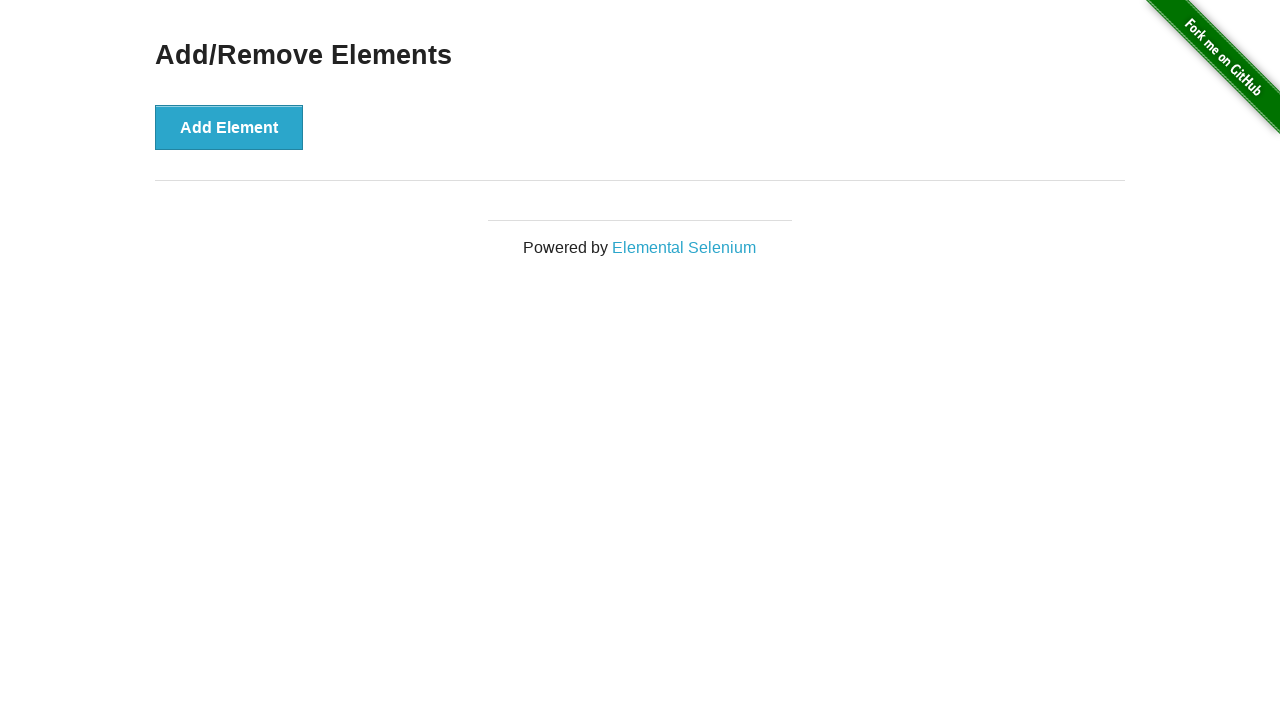

Clicked Add Element button at (229, 127) on button[onclick='addElement()']
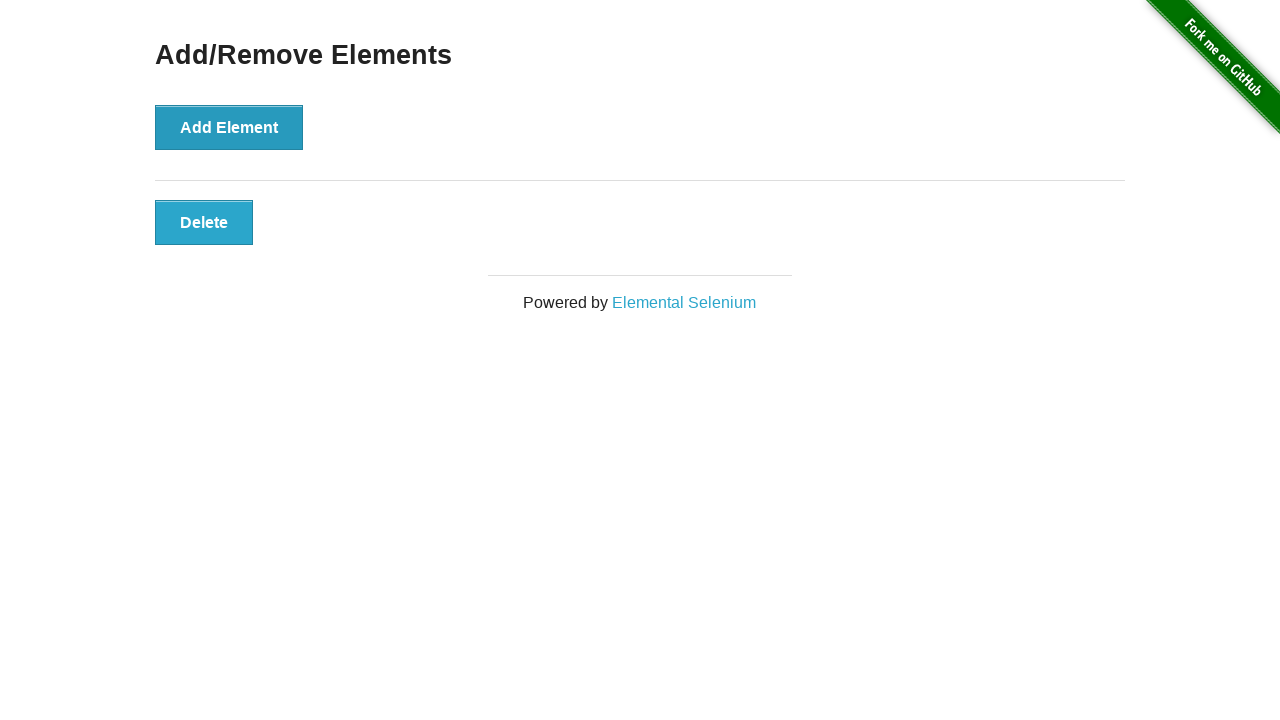

Verified new element appears with added-manually class
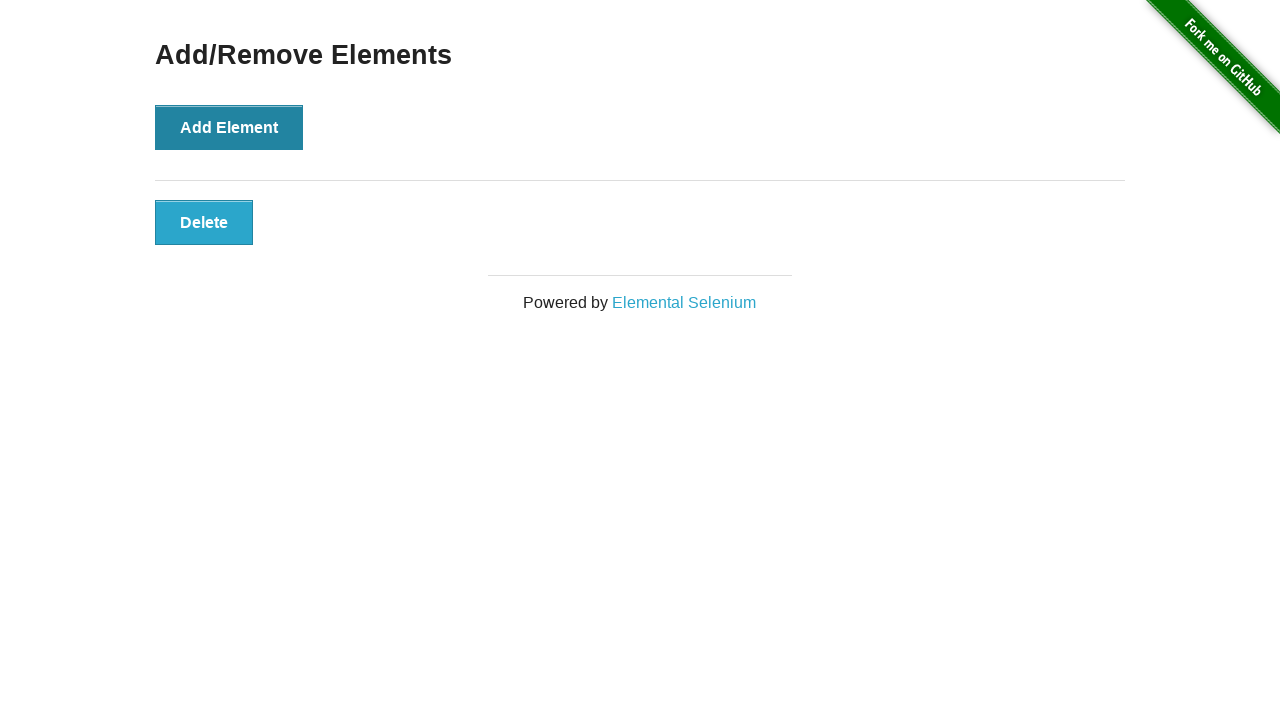

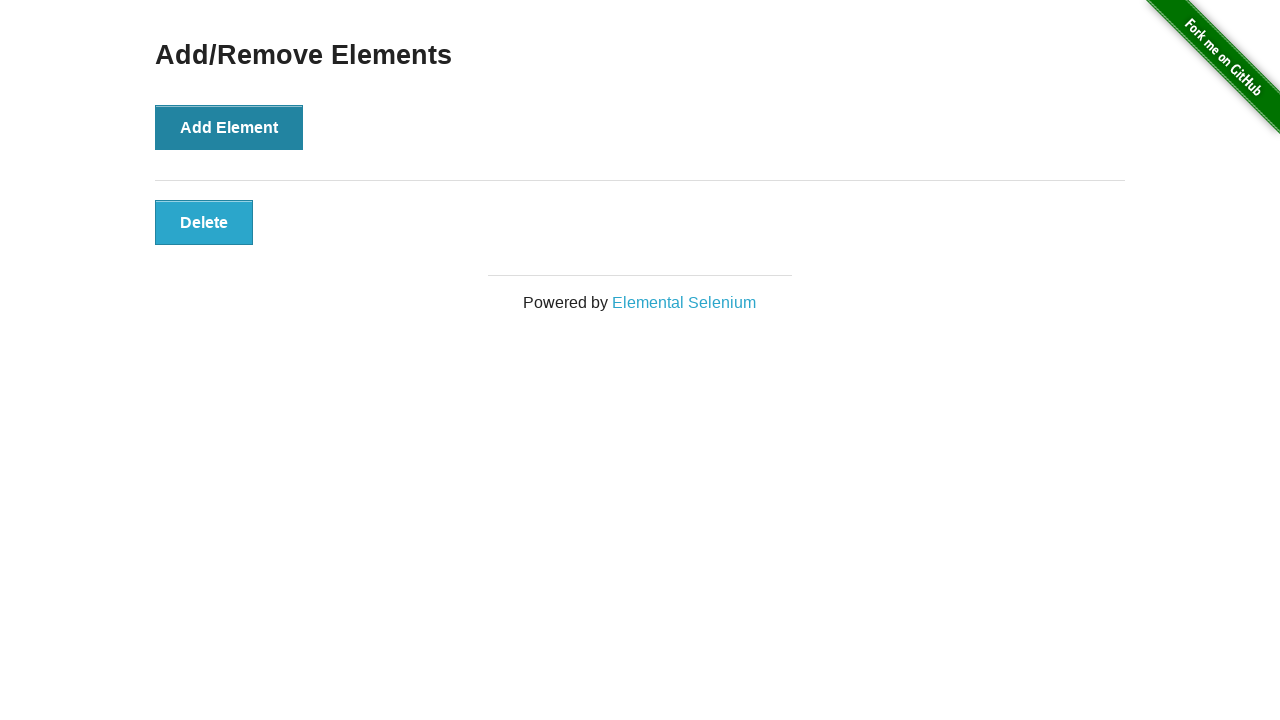